Tests number input field by entering values, clearing, and entering new values

Starting URL: http://the-internet.herokuapp.com/inputs

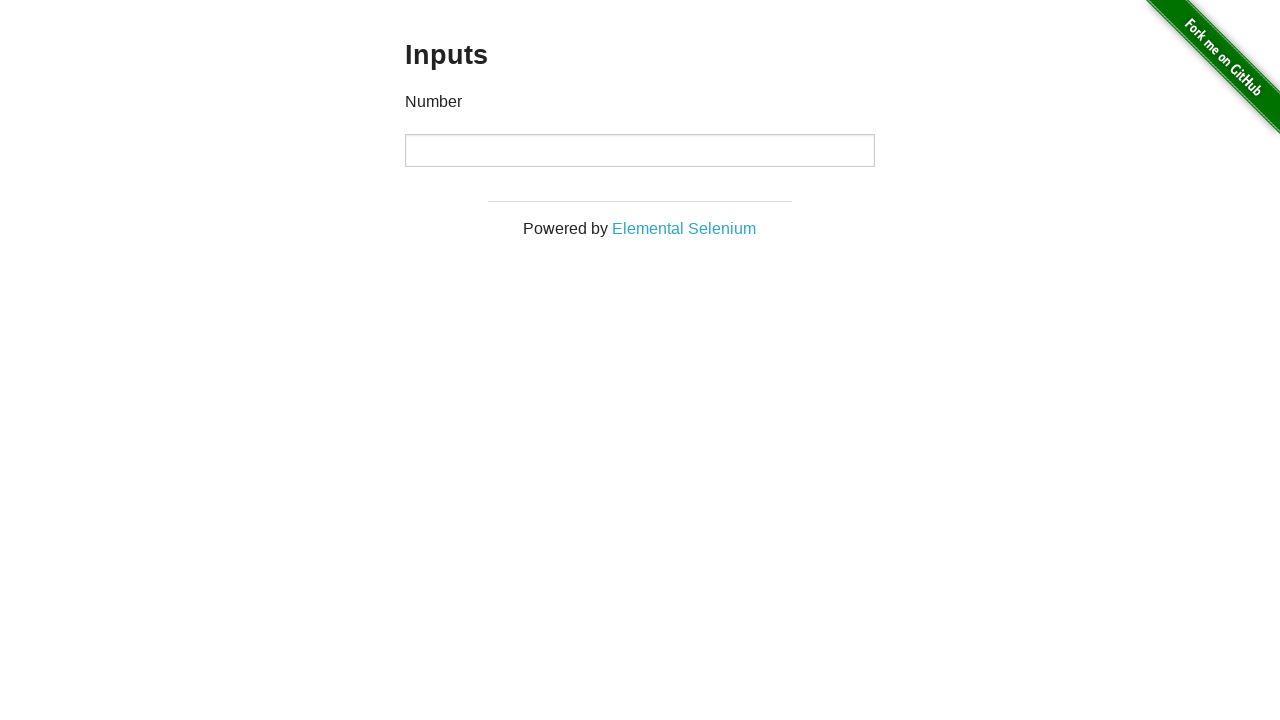

Located the number input field
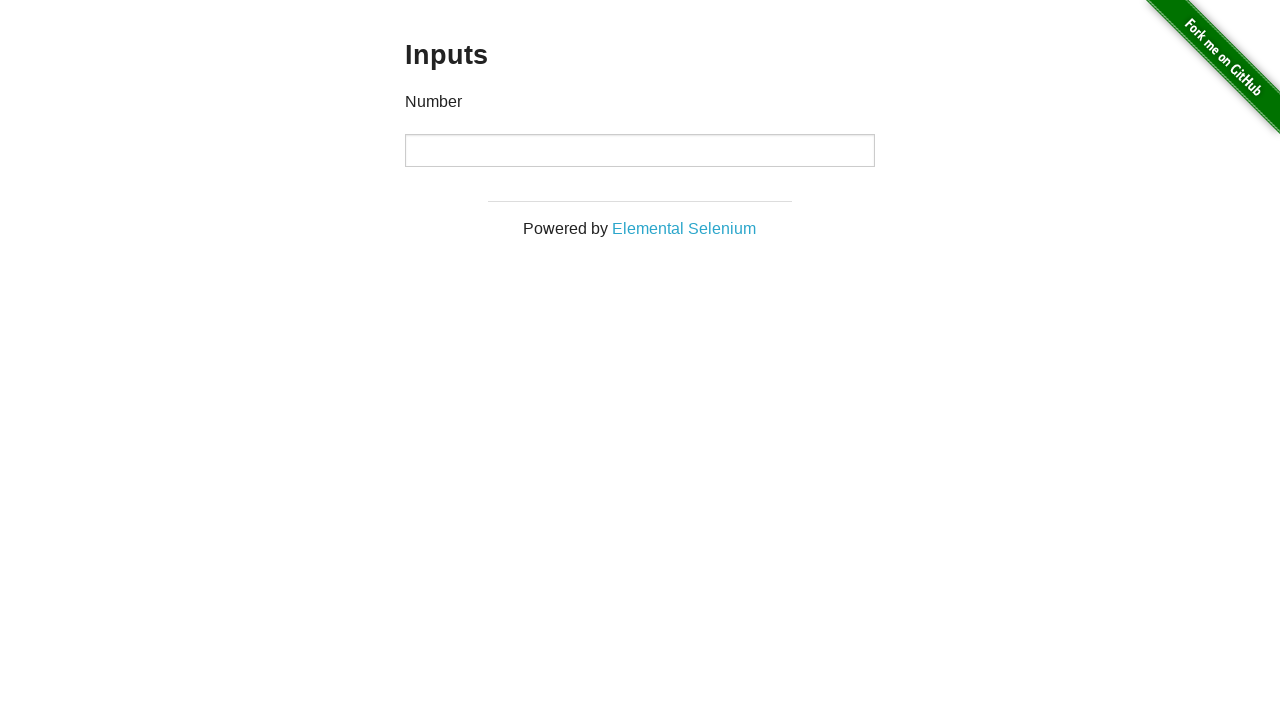

Entered first value '1000' into number input field on div.example>input[type="number"]
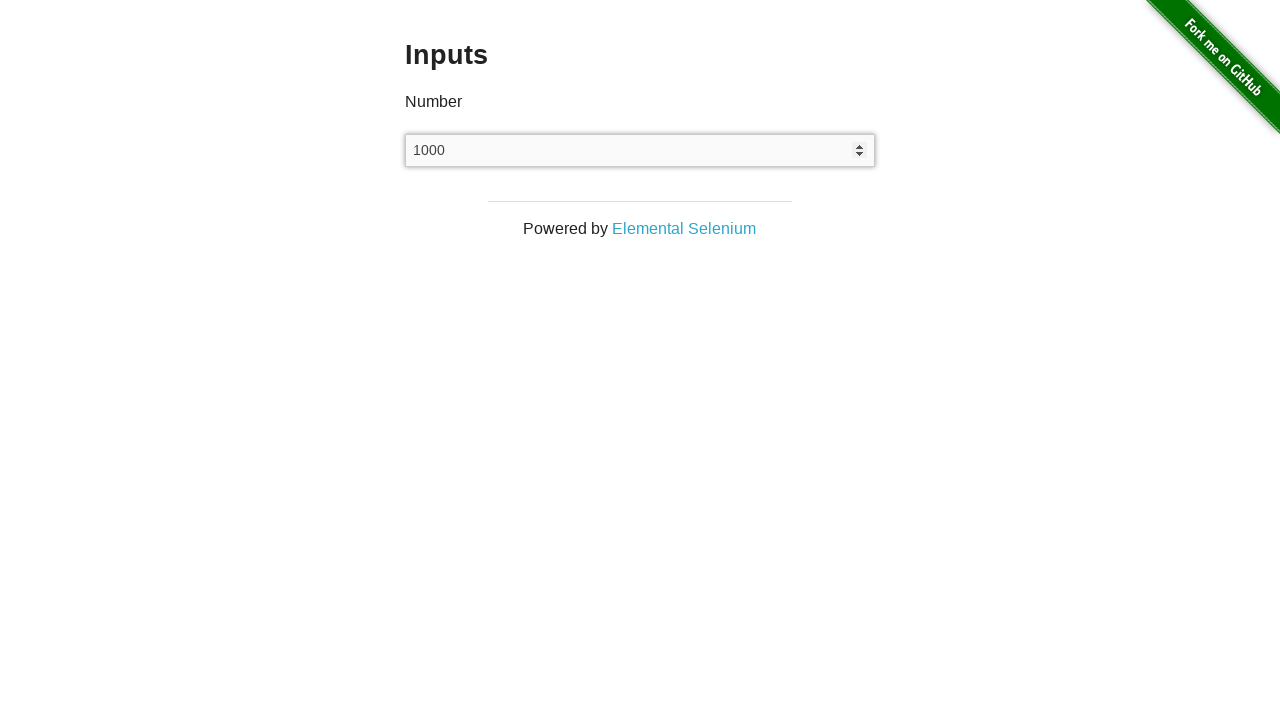

Cleared the number input field on div.example>input[type="number"]
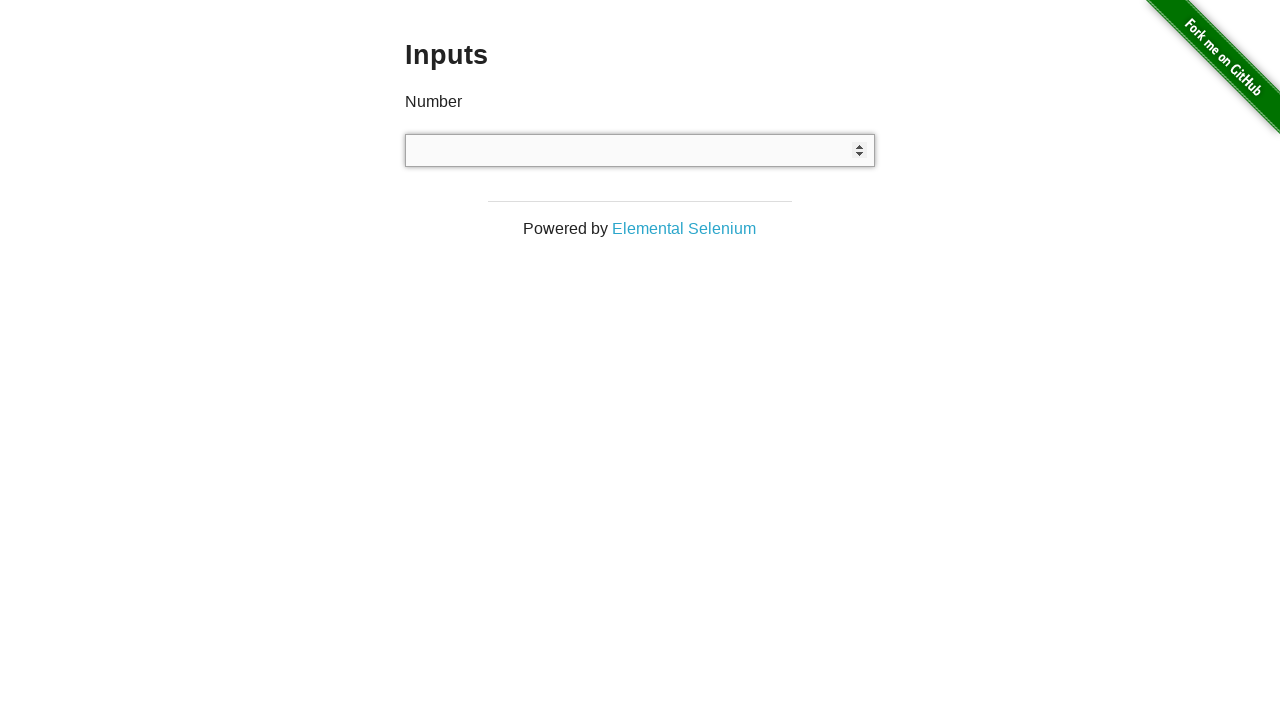

Entered second value '999' into number input field on div.example>input[type="number"]
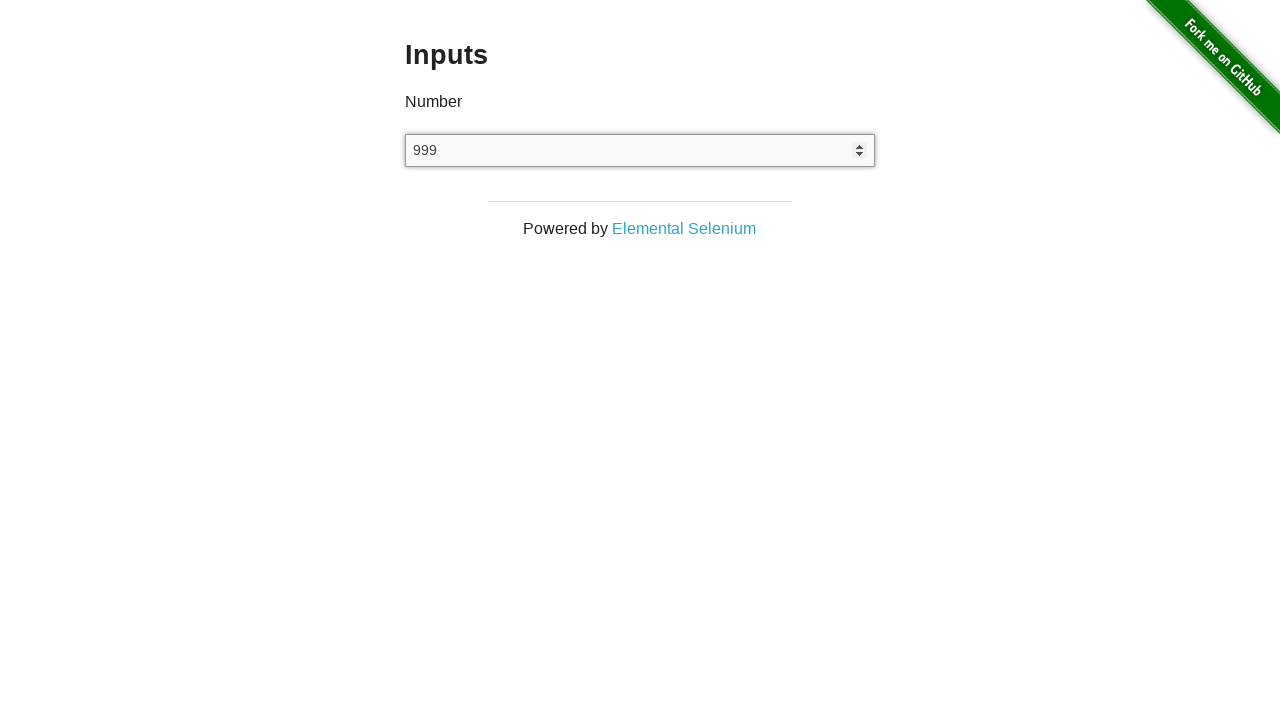

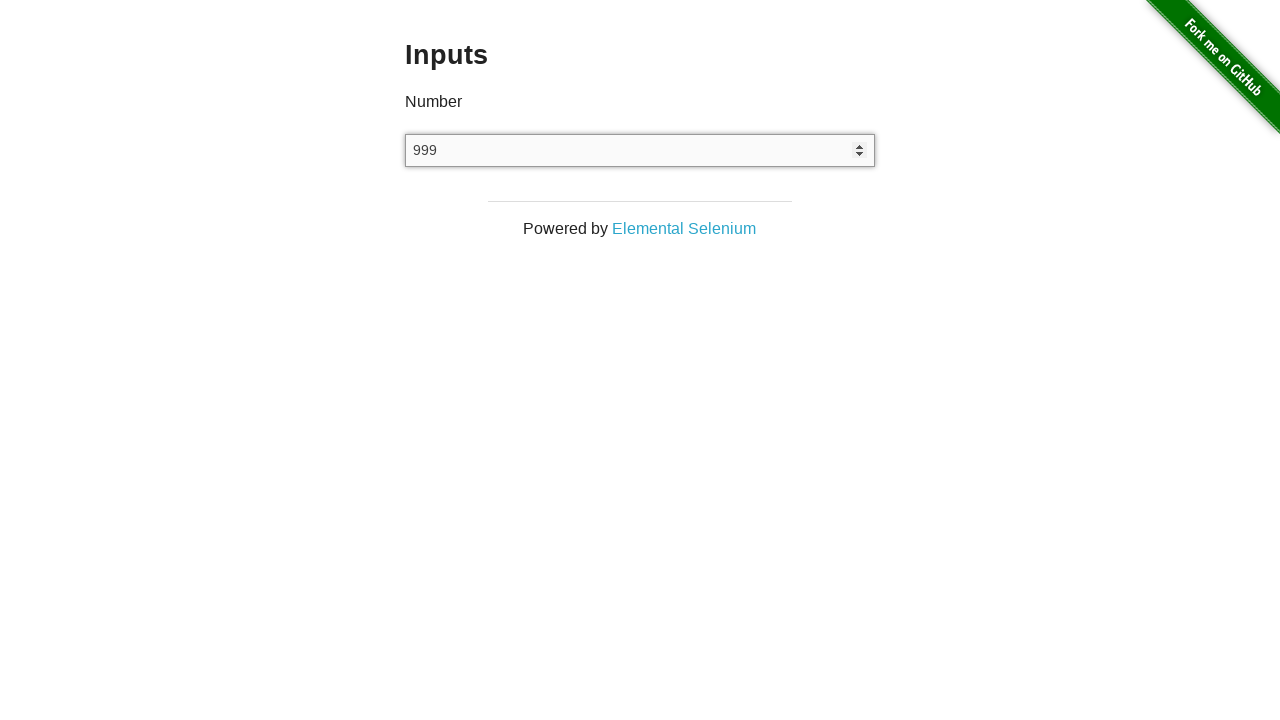